Tests that the zip code field accepts 5 digits and proceeds to the registration page

Starting URL: https://www.sharelane.com/cgi-bin/register.py

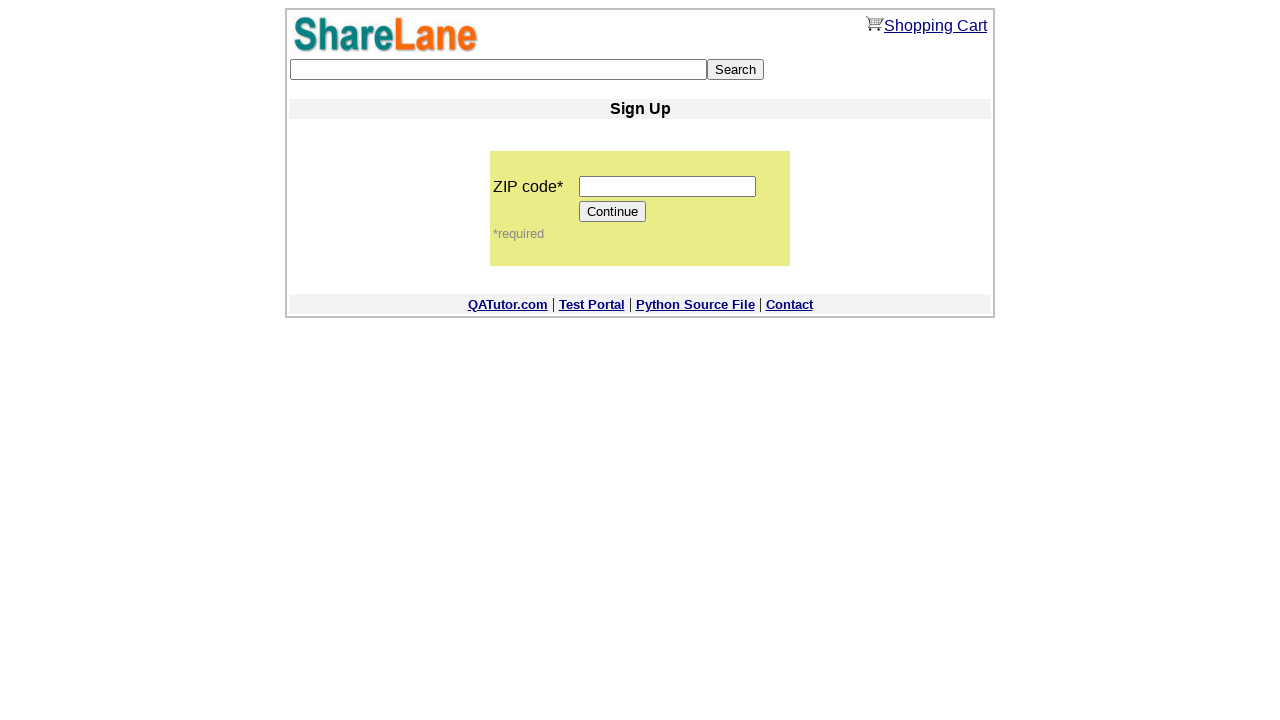

Filled zip code field with 5 digits '12345' on input[name='zip_code']
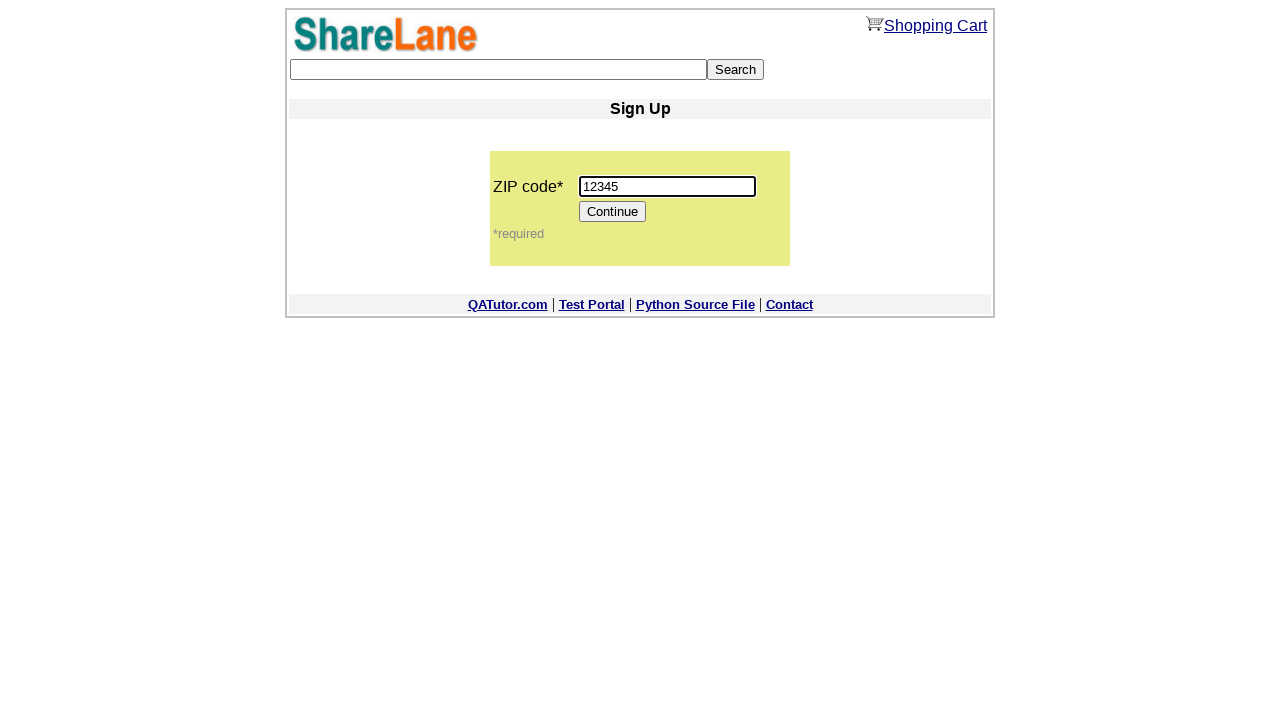

Pressed Enter on the Continue button on [value='Continue']
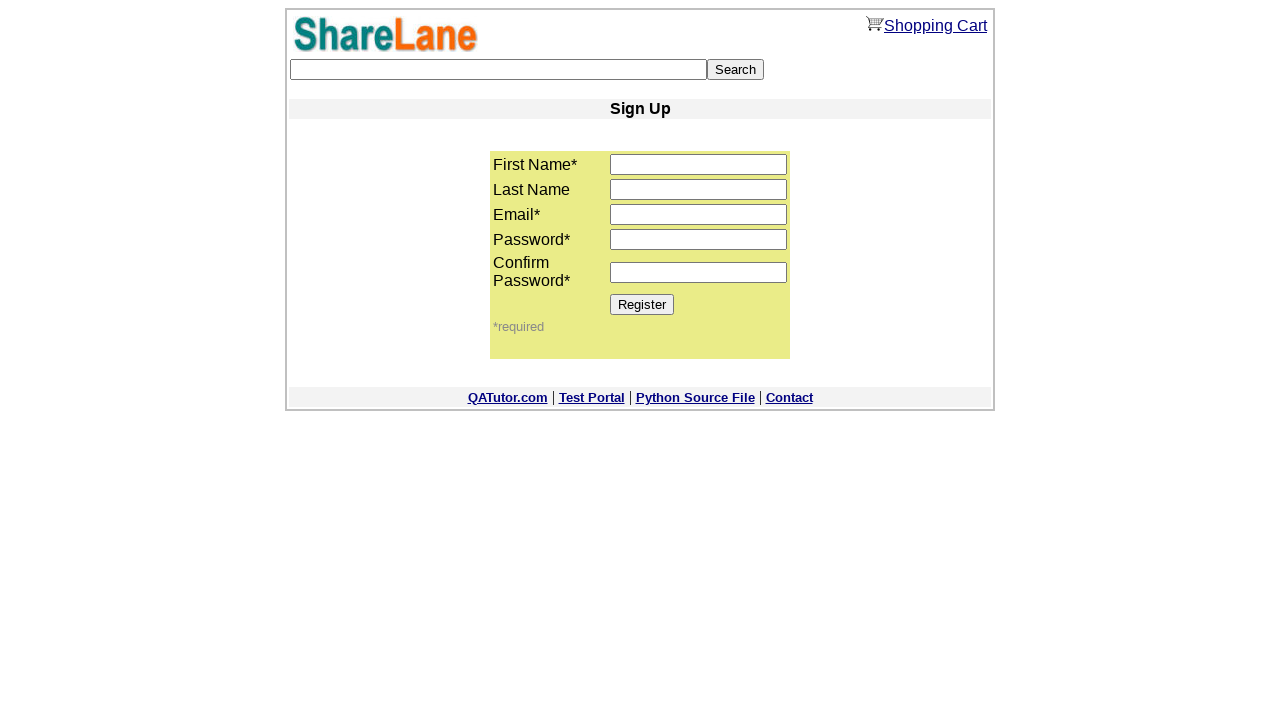

Register button is displayed on the registration page
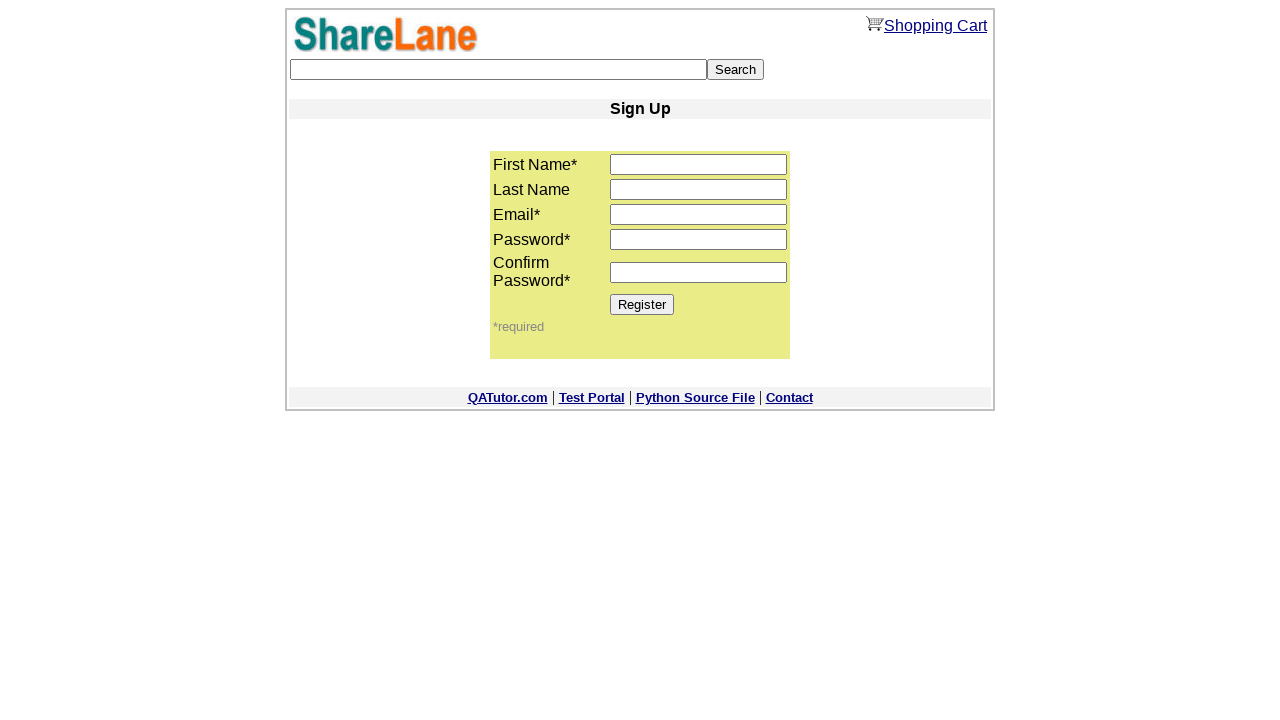

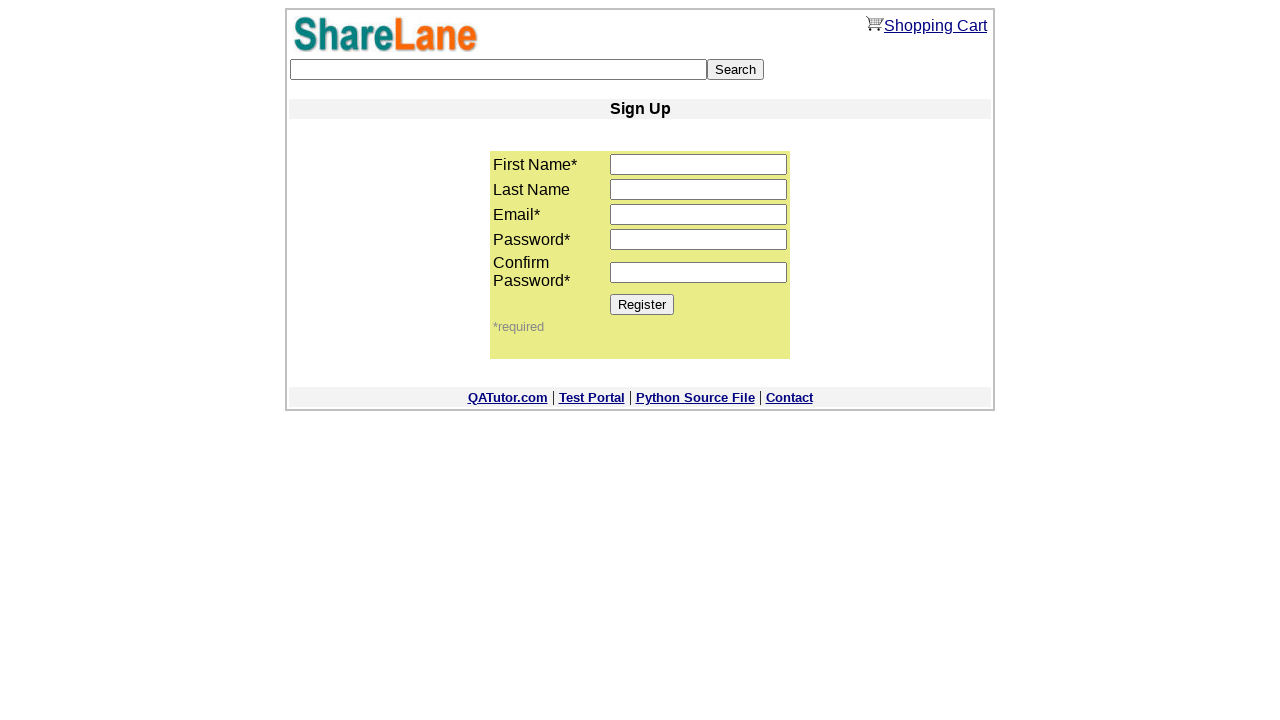